Tests responsive website behavior by changing viewport size and checking element dimensions

Starting URL: https://support.agileway.net

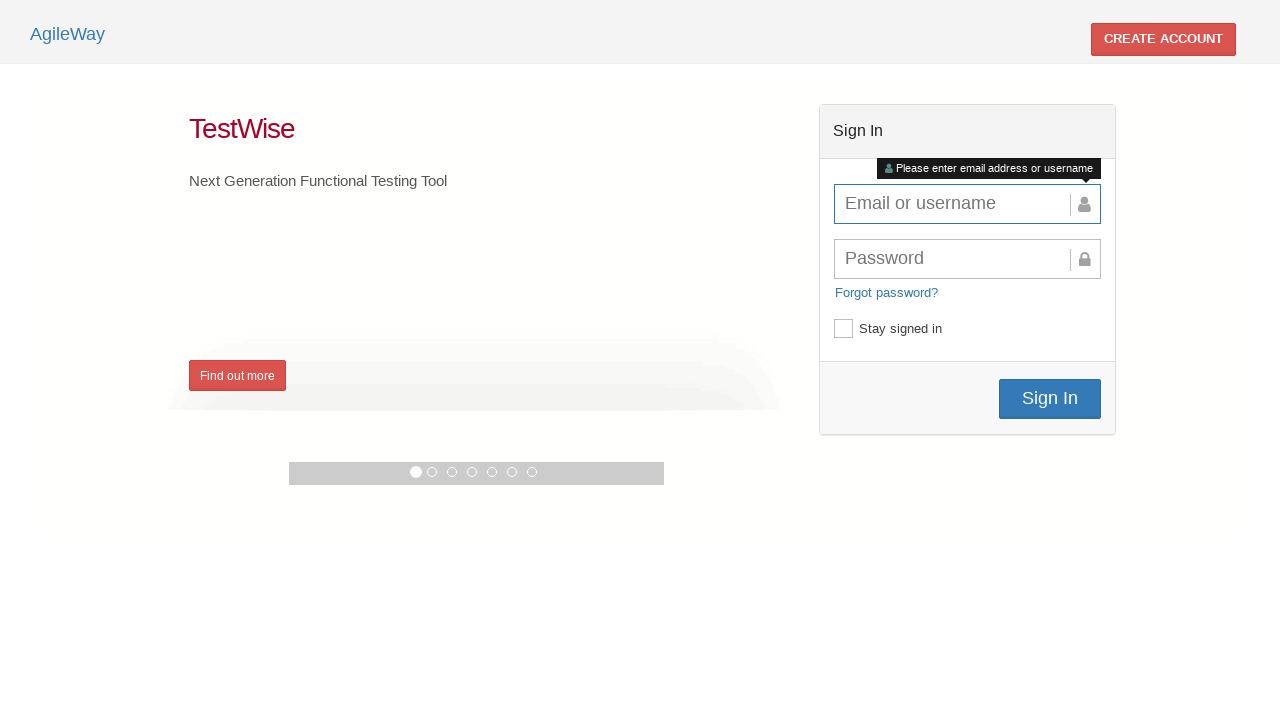

Set viewport to desktop size (1024x768)
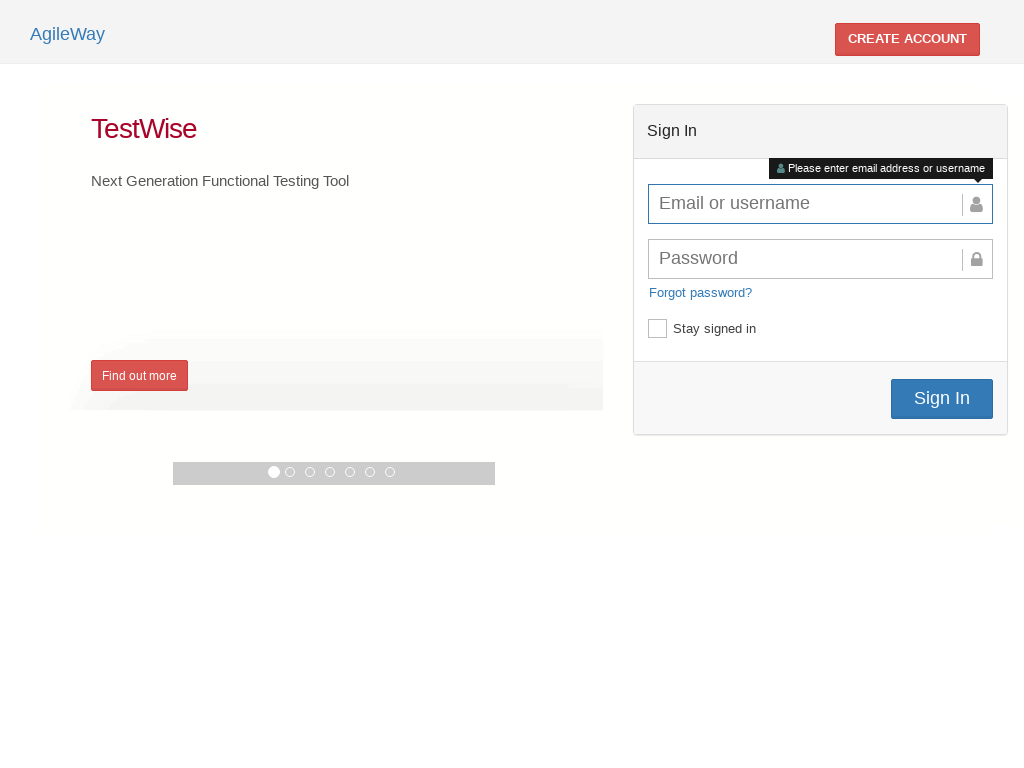

Email input field is visible on desktop viewport
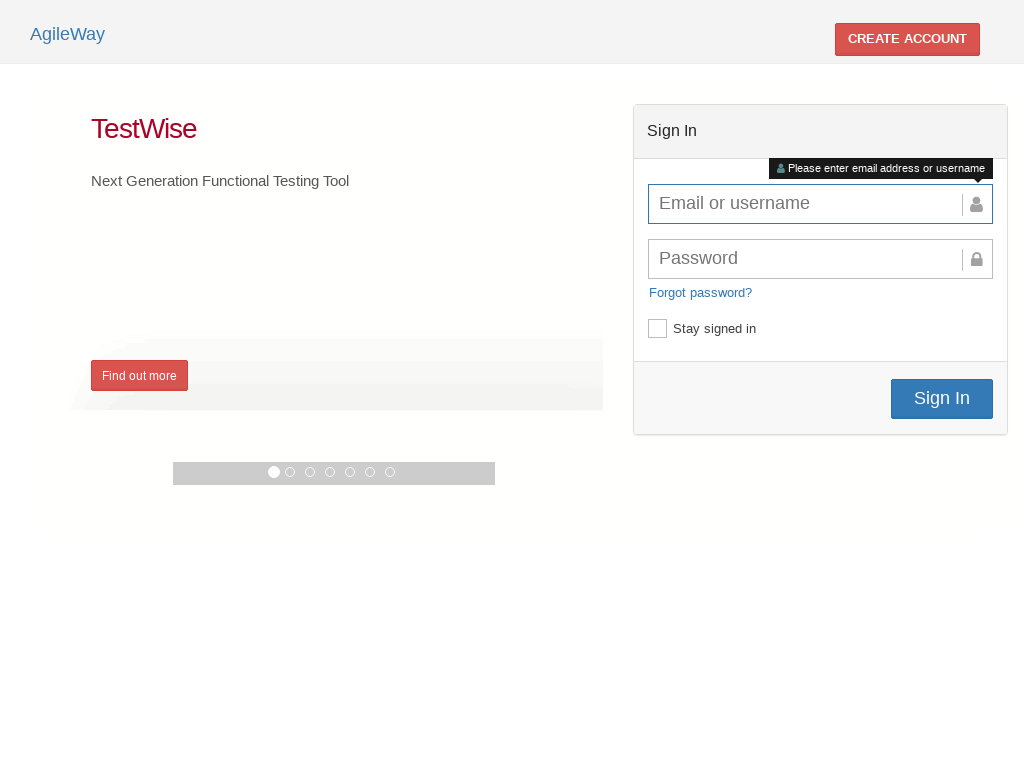

Changed viewport to iPad size (768x1024)
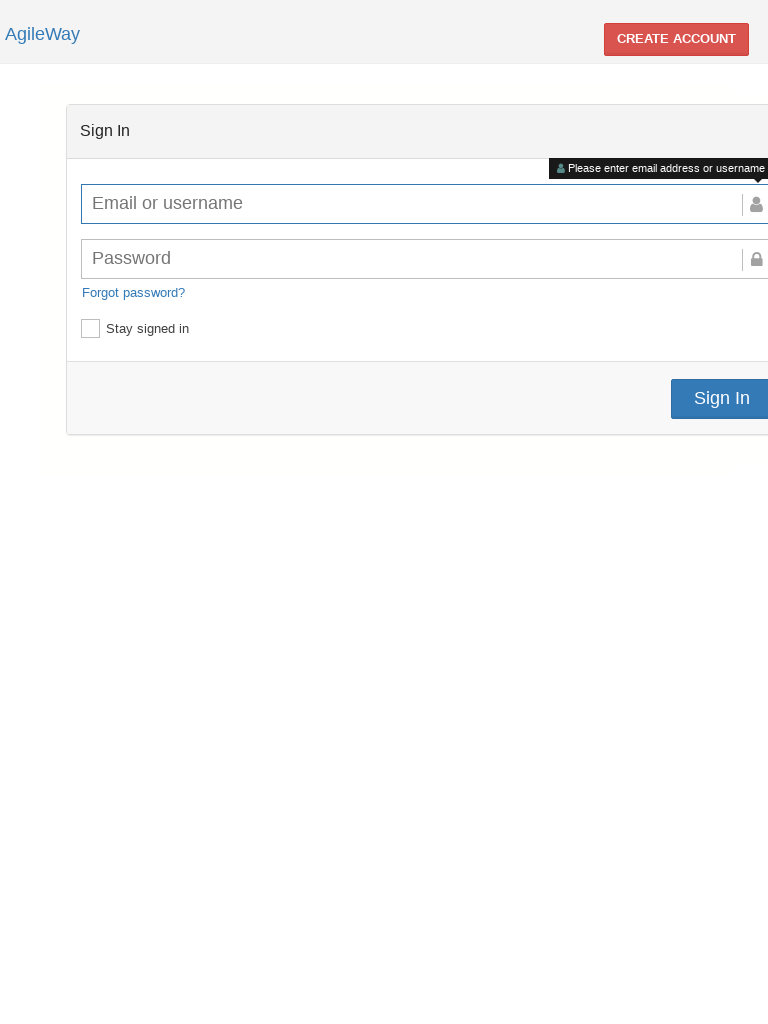

Email input field is visible and responsive on iPad viewport
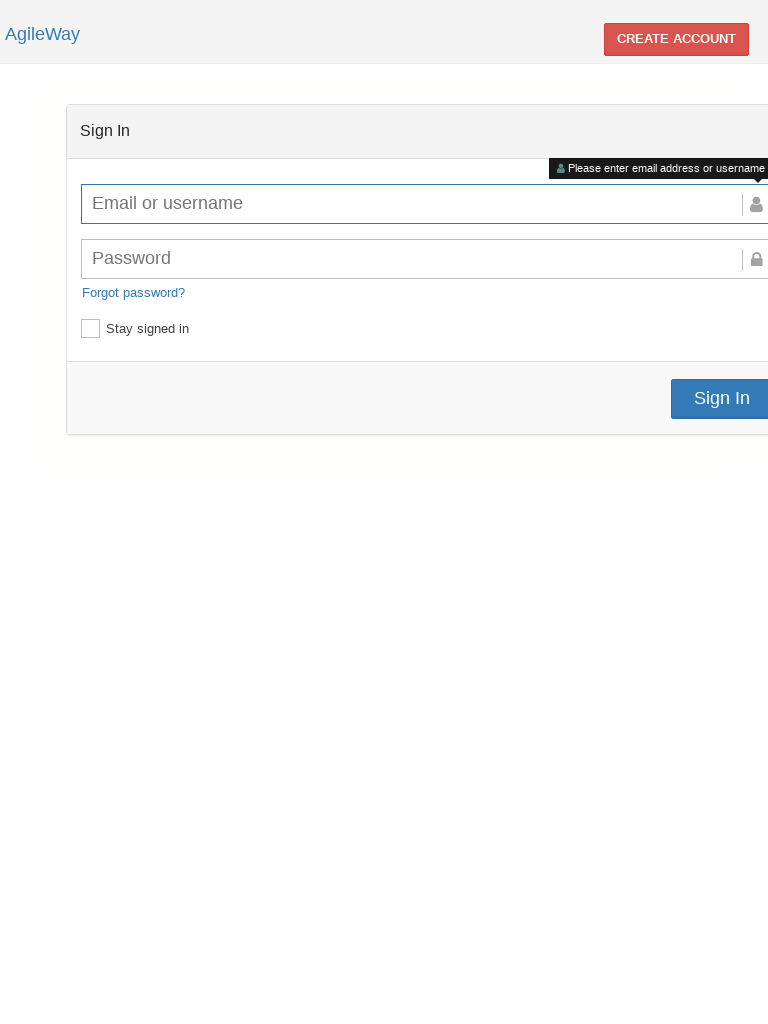

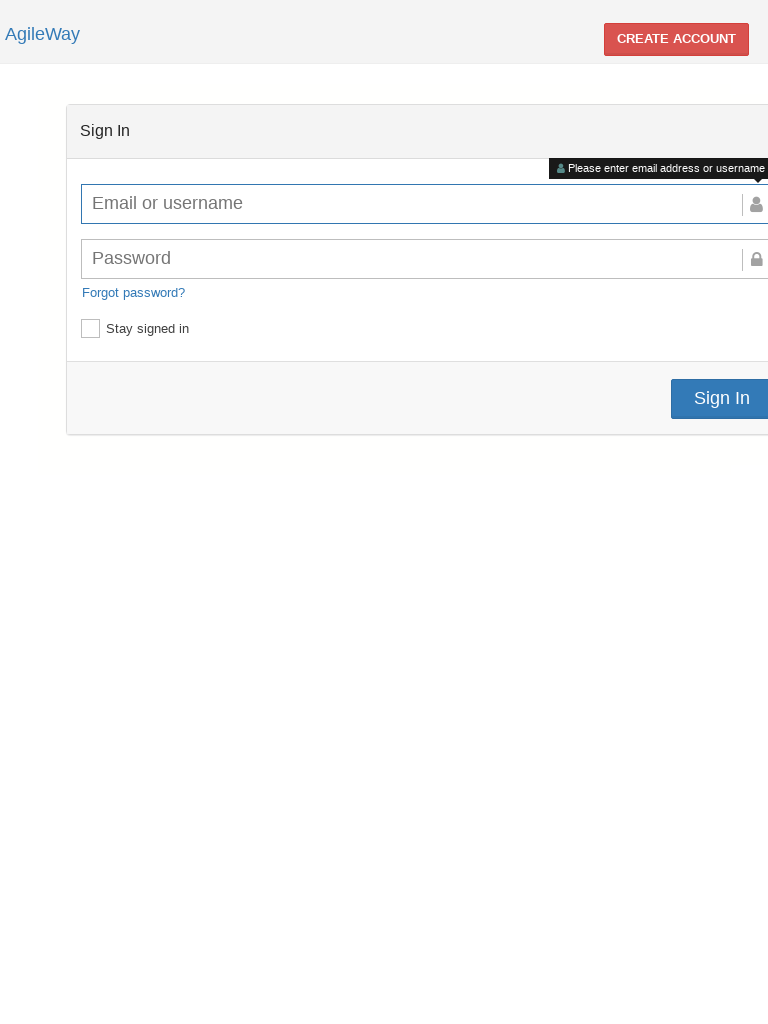